Tests calculator subtraction: enters 3.5 and 1.2, selects subtract operation, and verifies the result is 2.3

Starting URL: https://calculatorhtml.onrender.com

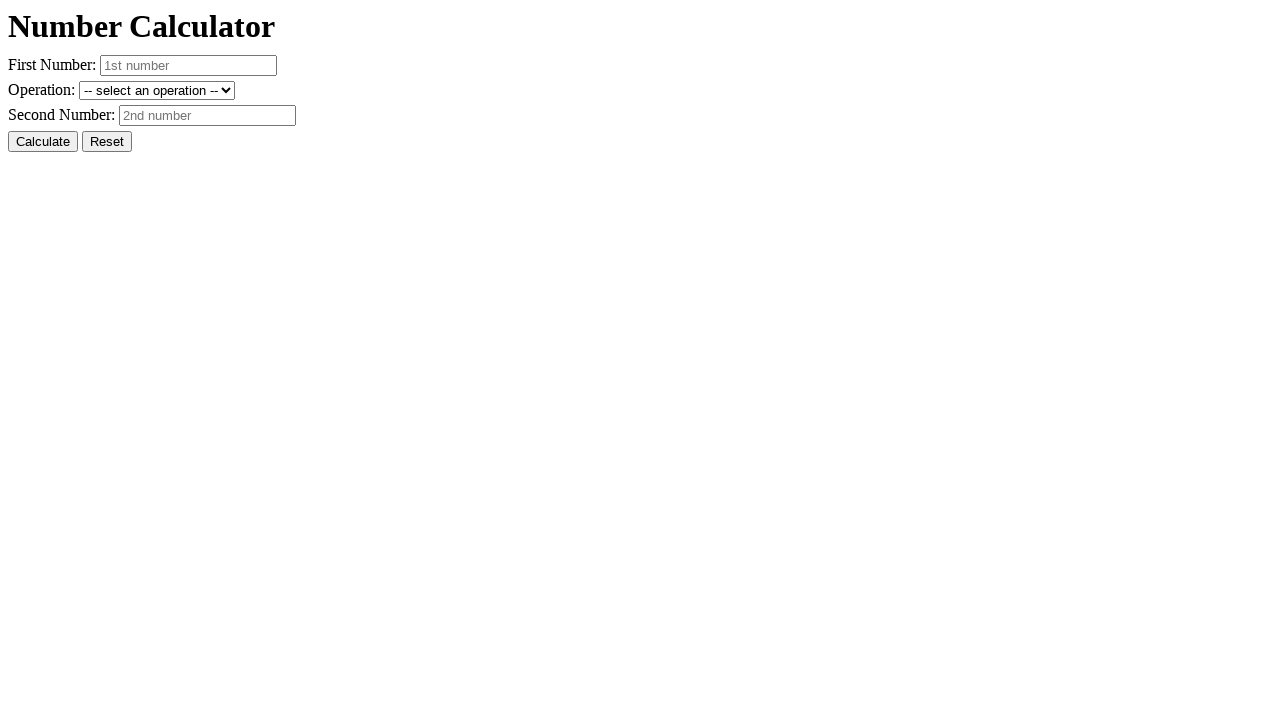

Clicked Reset button to clear previous values at (107, 142) on #resetButton
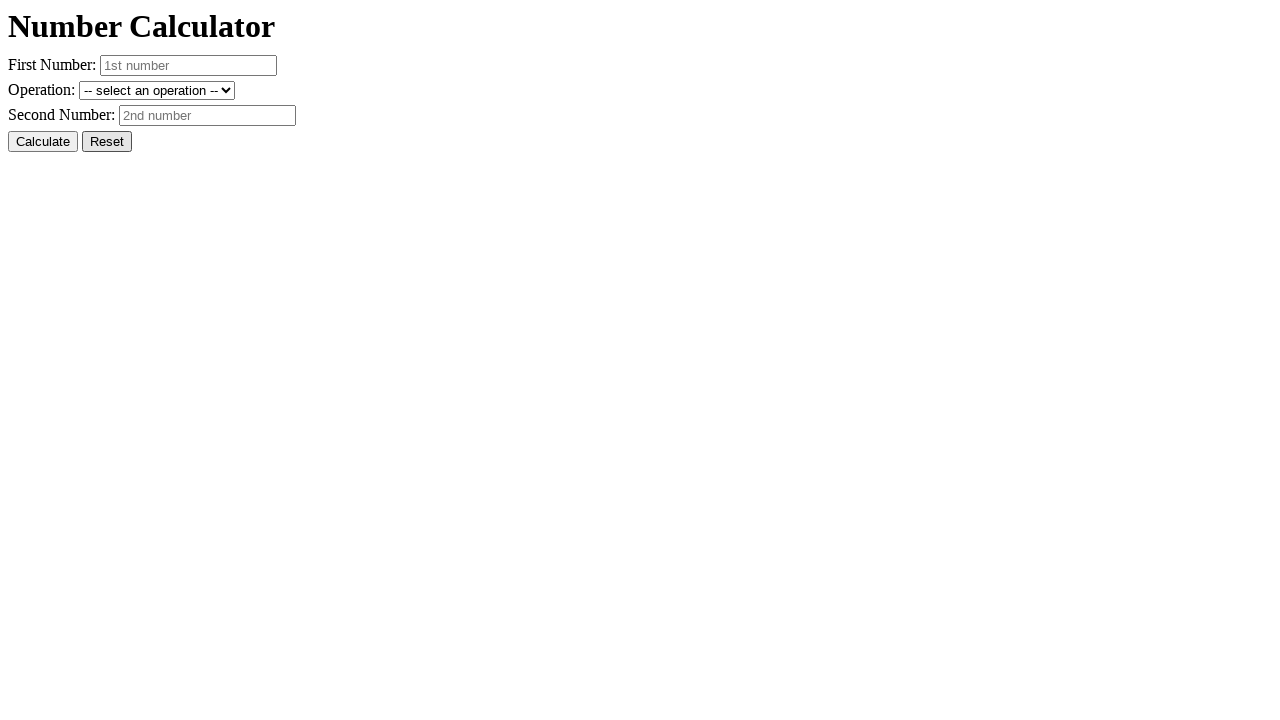

Entered first number 3.5 in number1 field on #number1
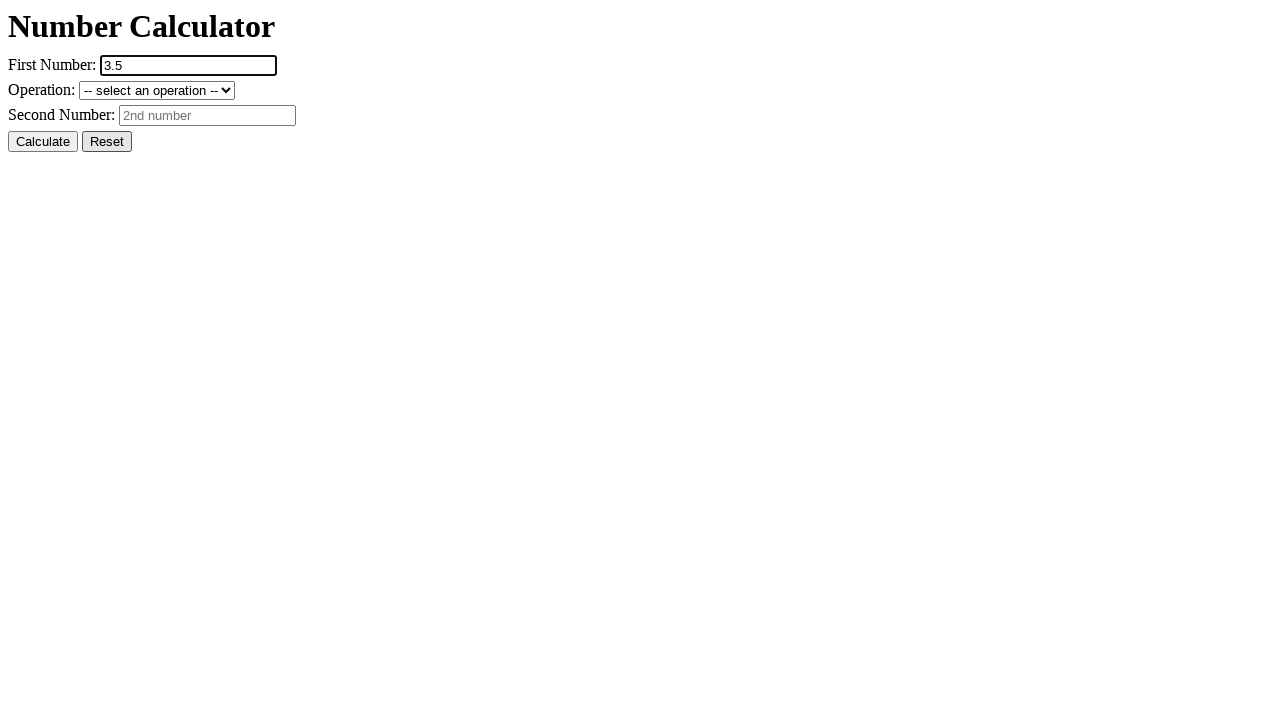

Entered second number 1.2 in number2 field on #number2
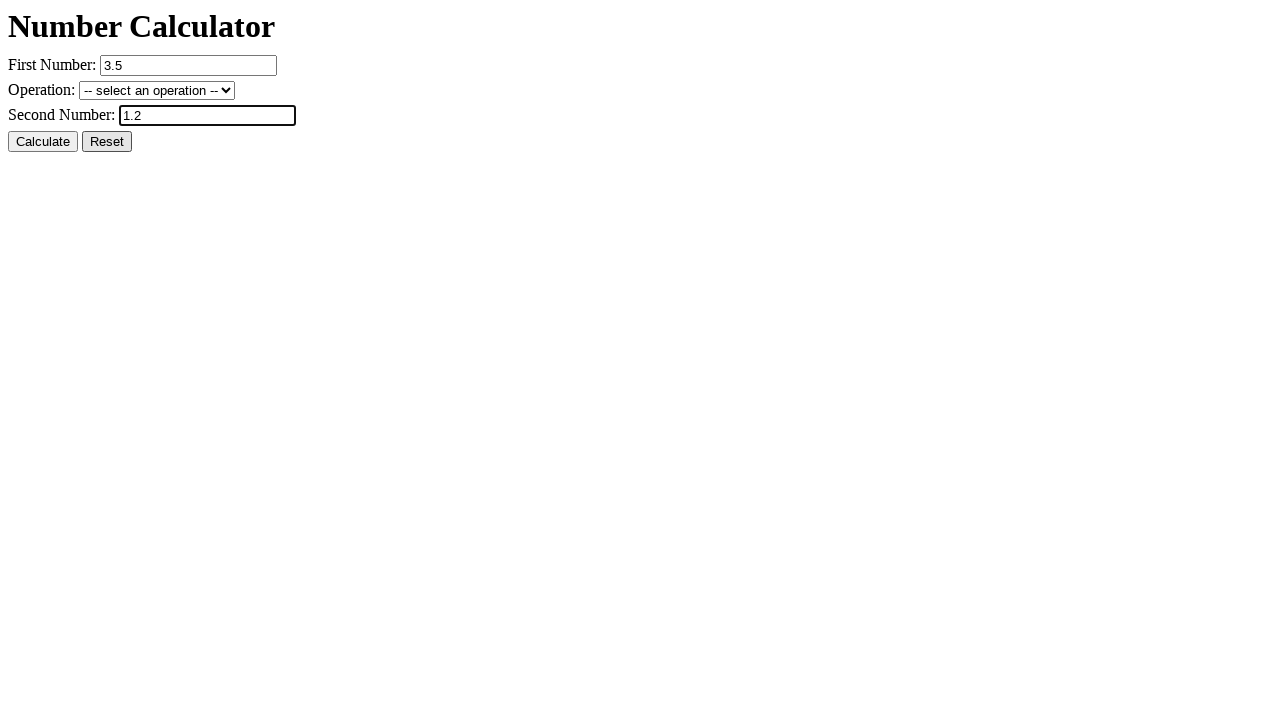

Selected subtract operation from operation dropdown on #operation
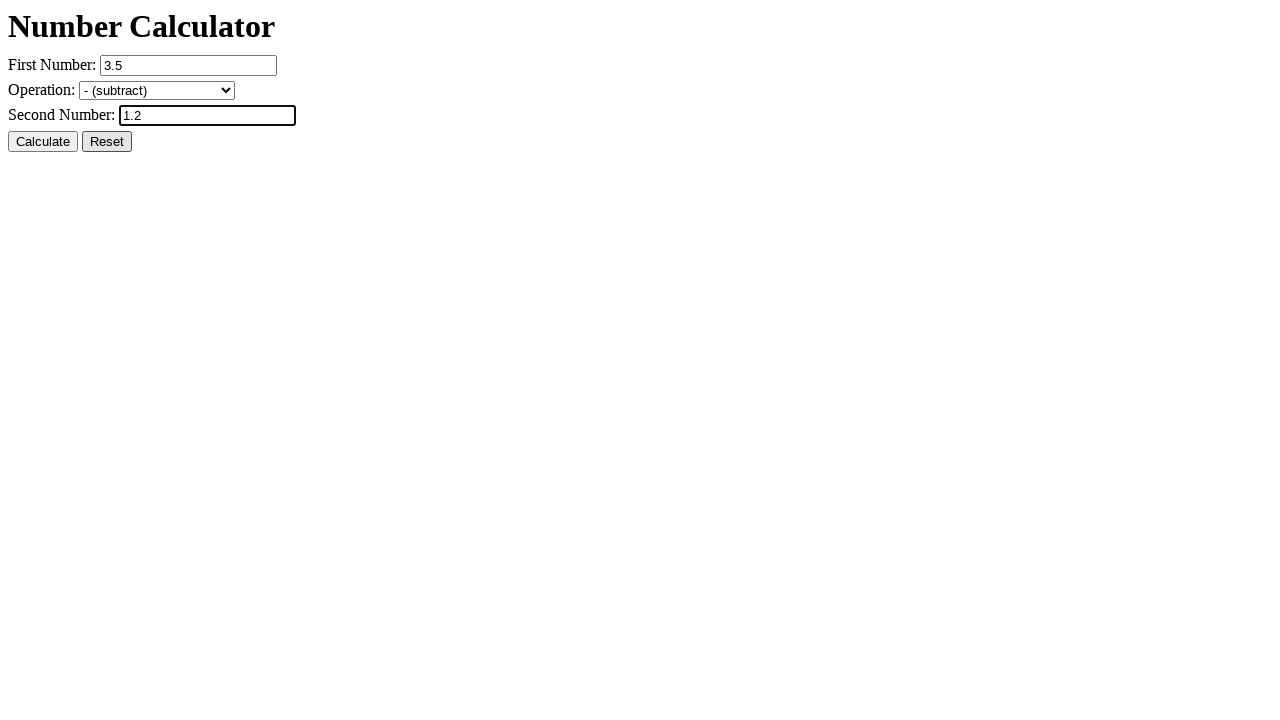

Clicked Calculate button to perform subtraction at (43, 142) on #calcButton
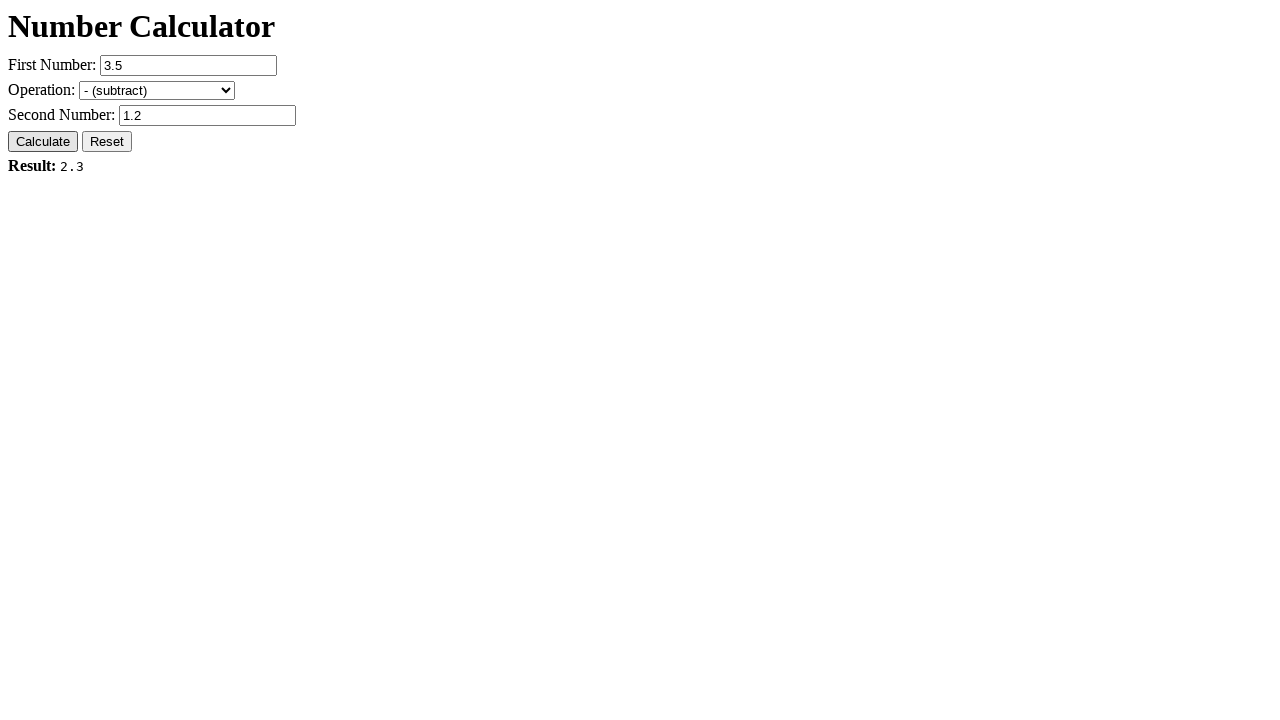

Result field loaded and displayed (expected result: 2.3)
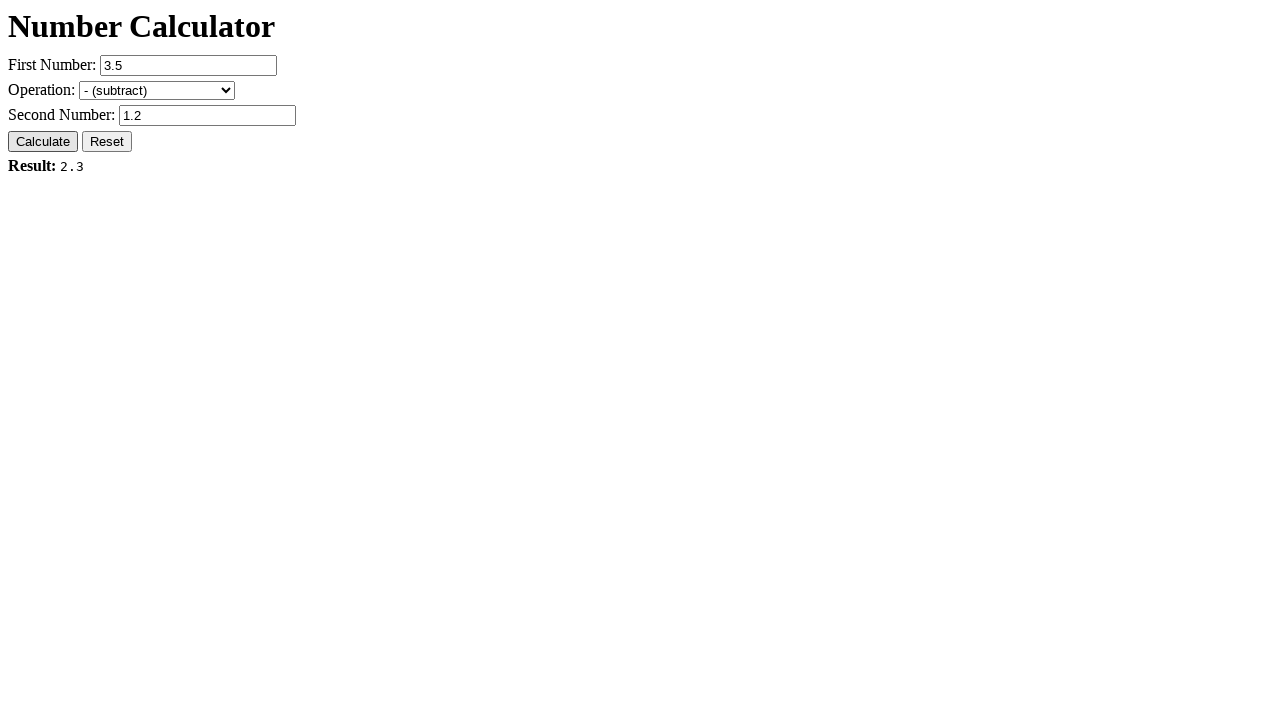

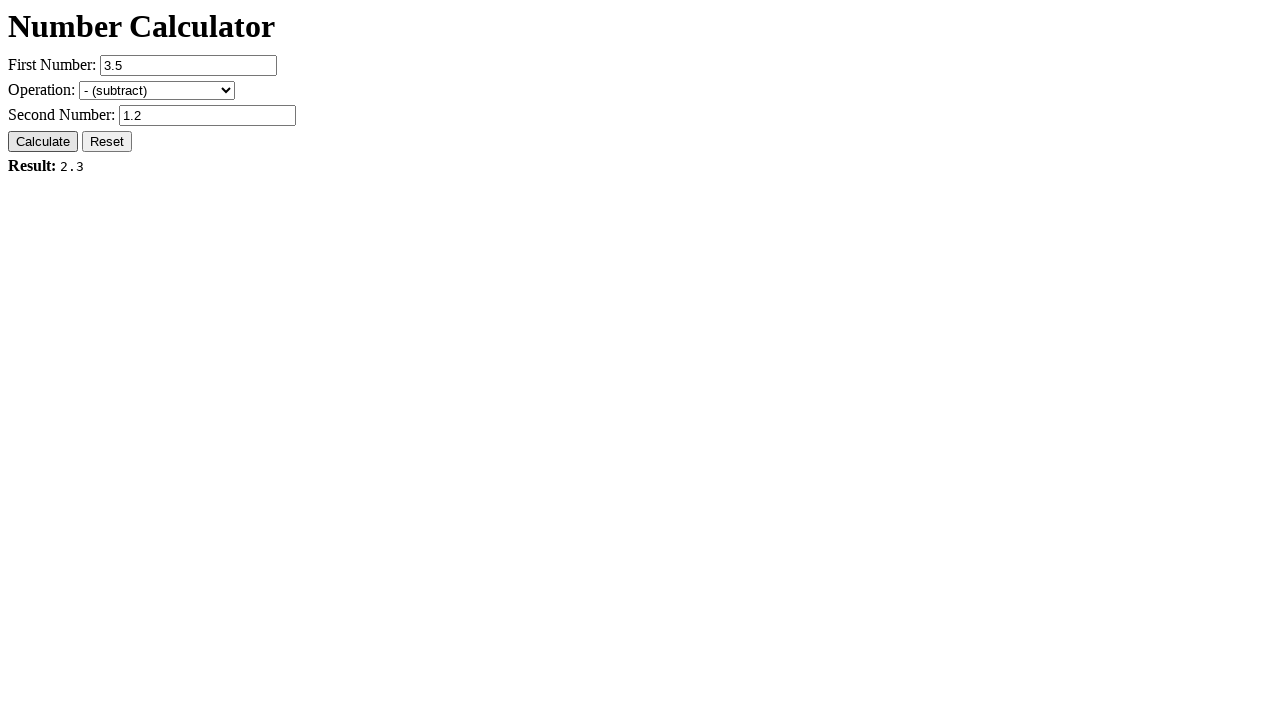